Tests that no search results appear when entering an invalid/gibberish search term

Starting URL: http://www.1stdibs.com

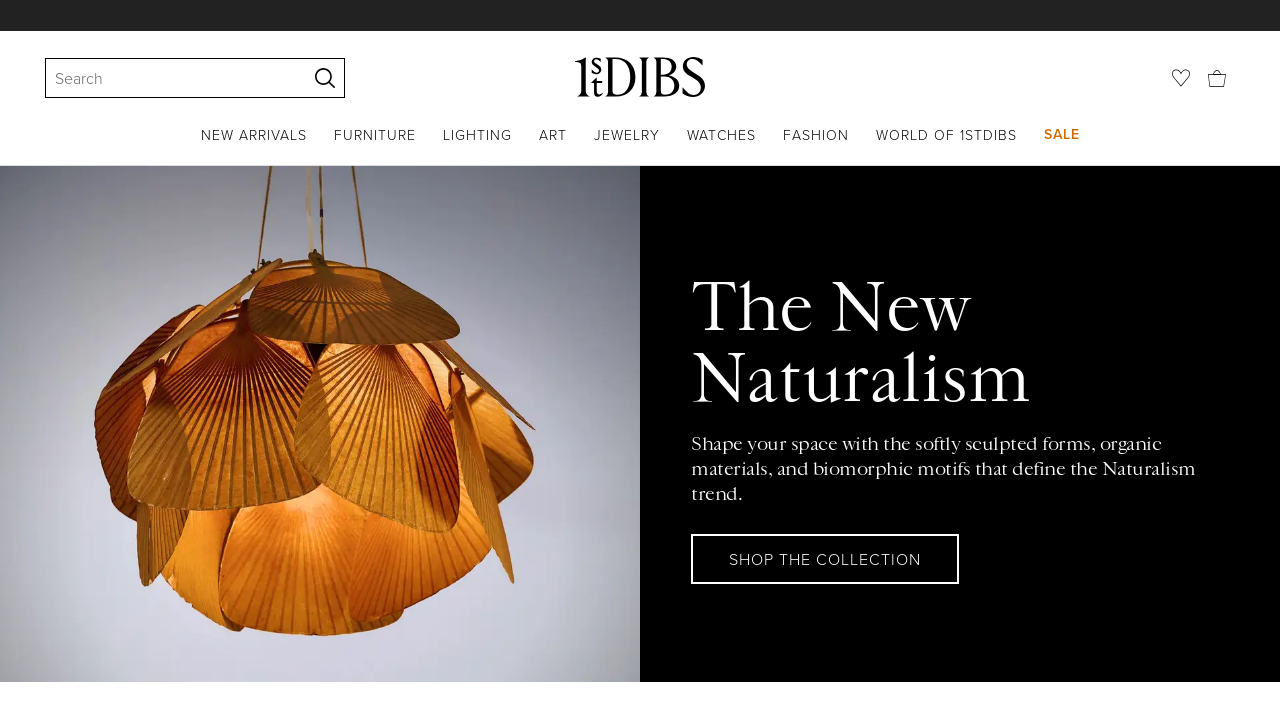

Search bar became visible
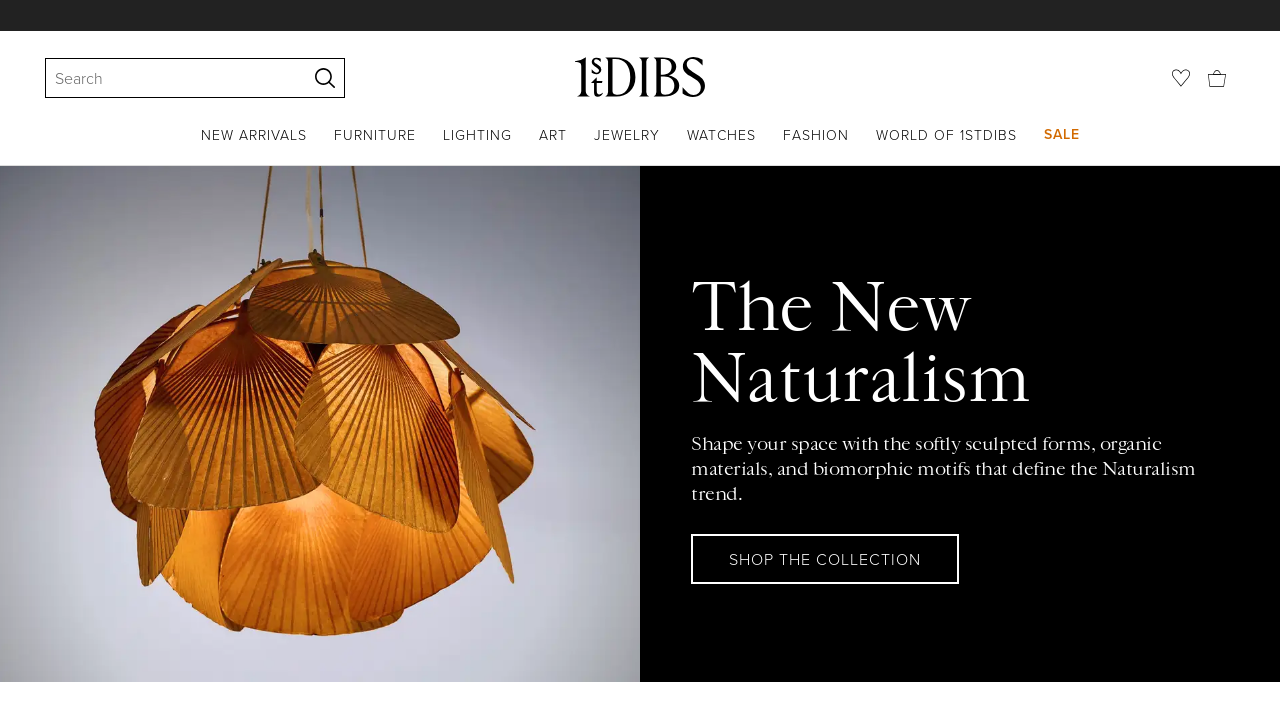

Filled search bar with invalid search term 'hjkfsahjk' on input[type='search'], input[name='search'], input[placeholder*='Search'], [data-
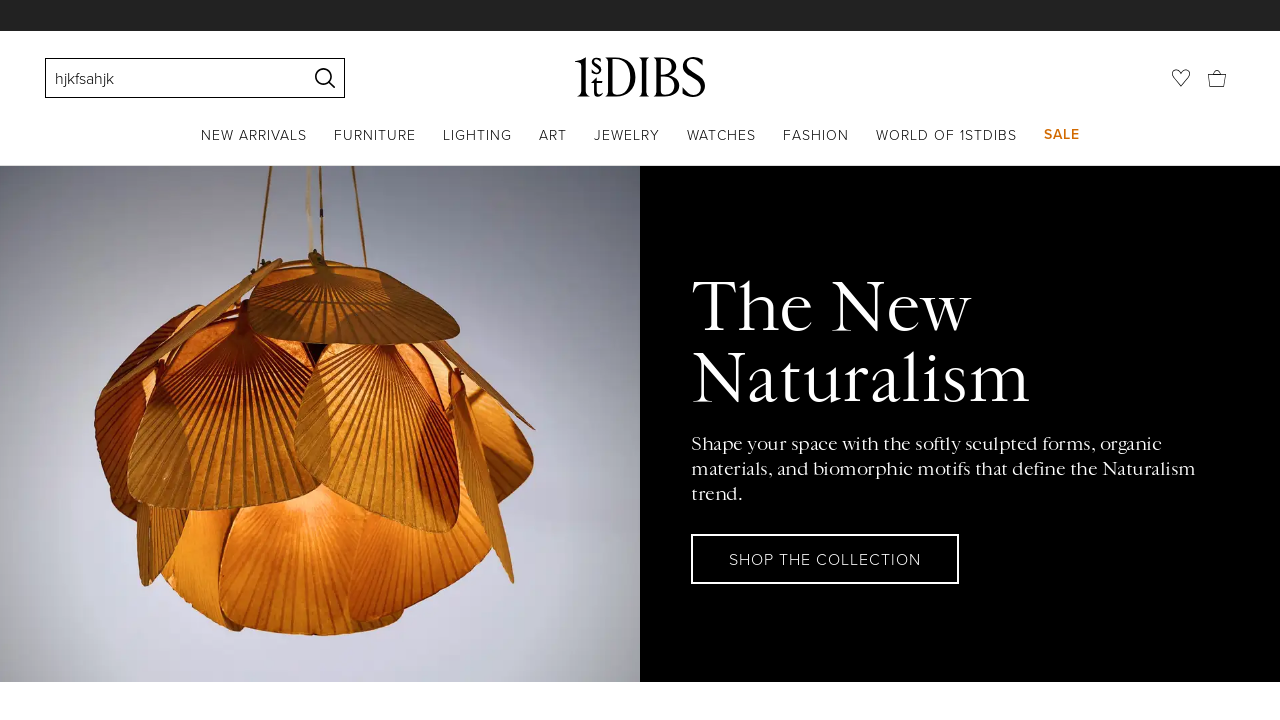

Waited 500ms for search results to load
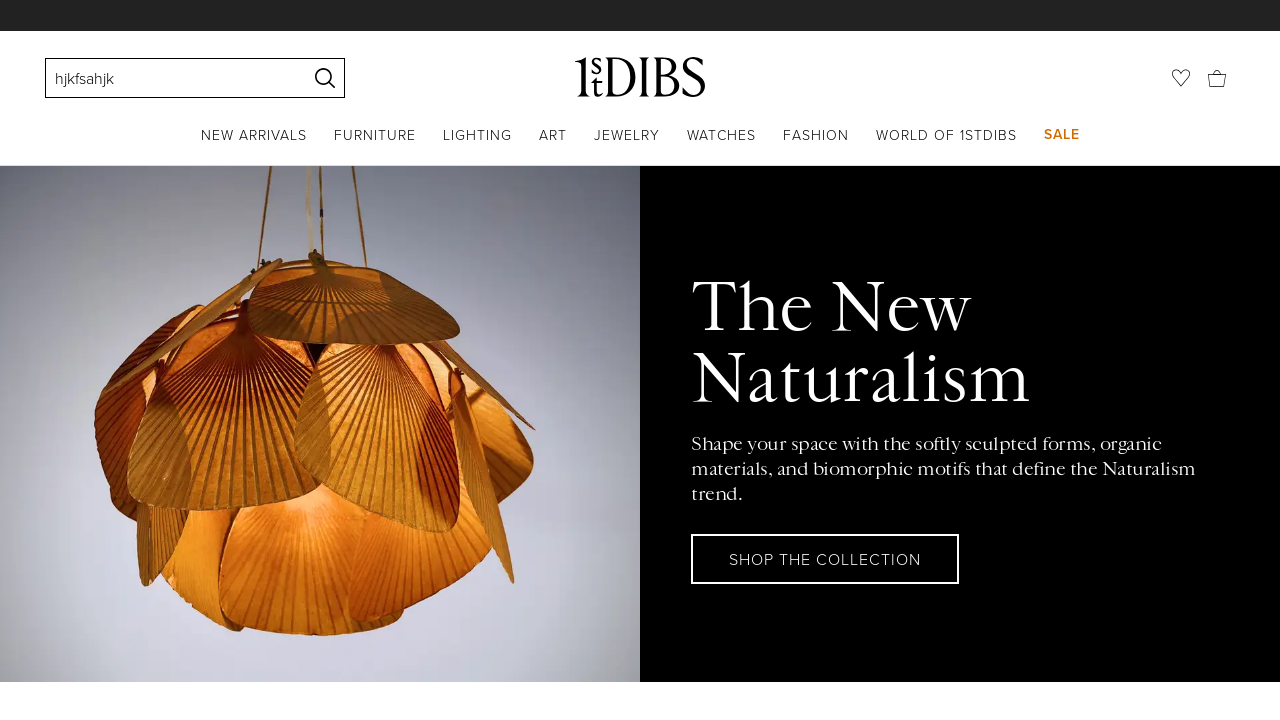

Verified no search results are displayed for invalid search term
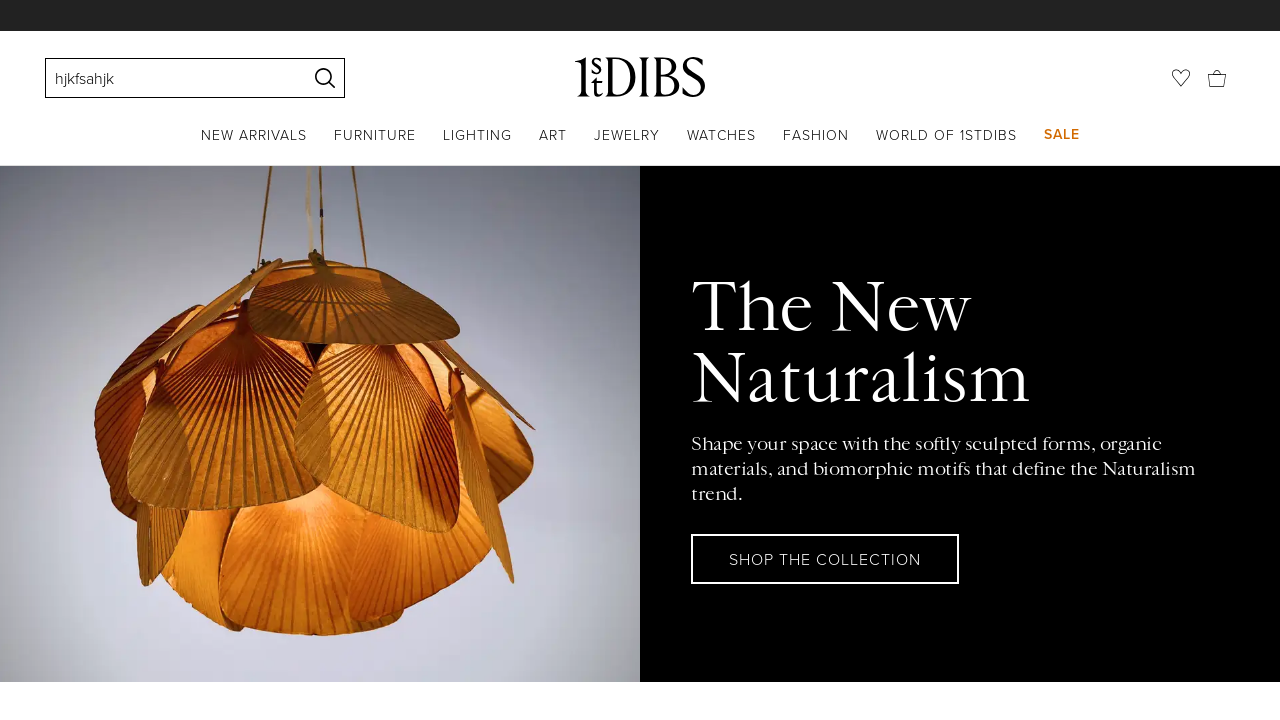

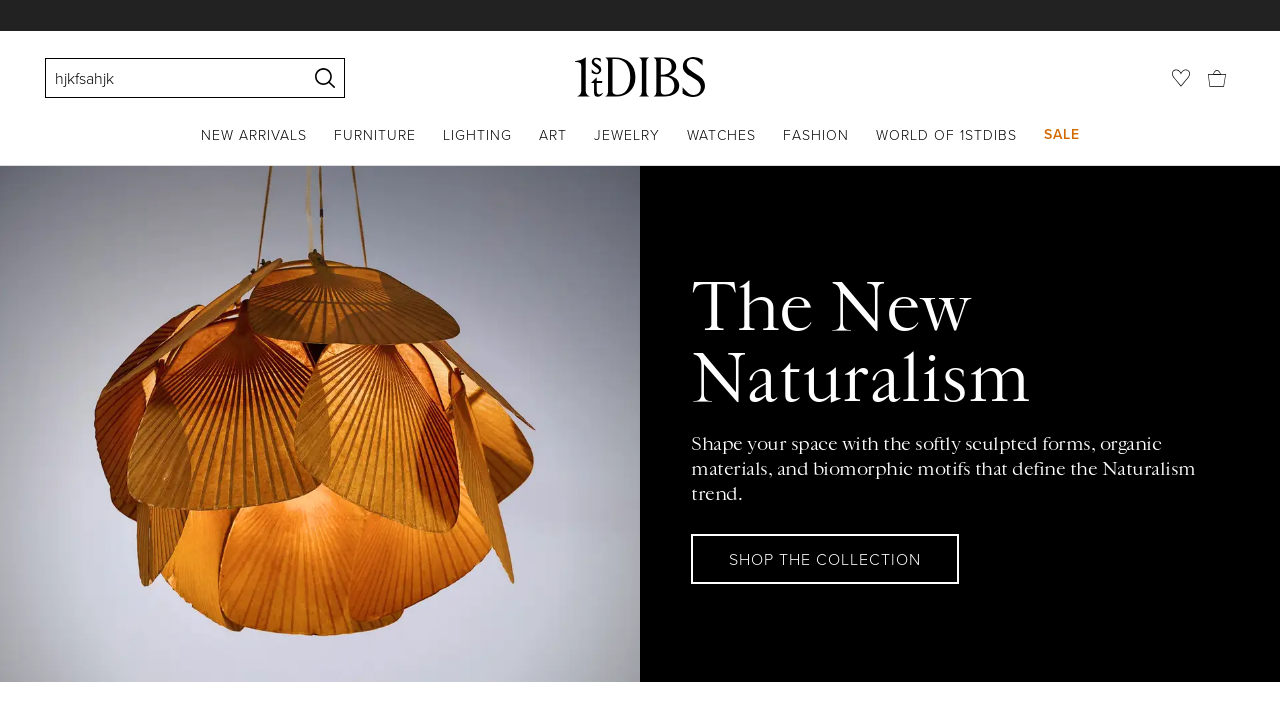